Tests the Quit button at the end of the game after answering all questions.

Starting URL: https://shemsvcollege.github.io/Trivia/

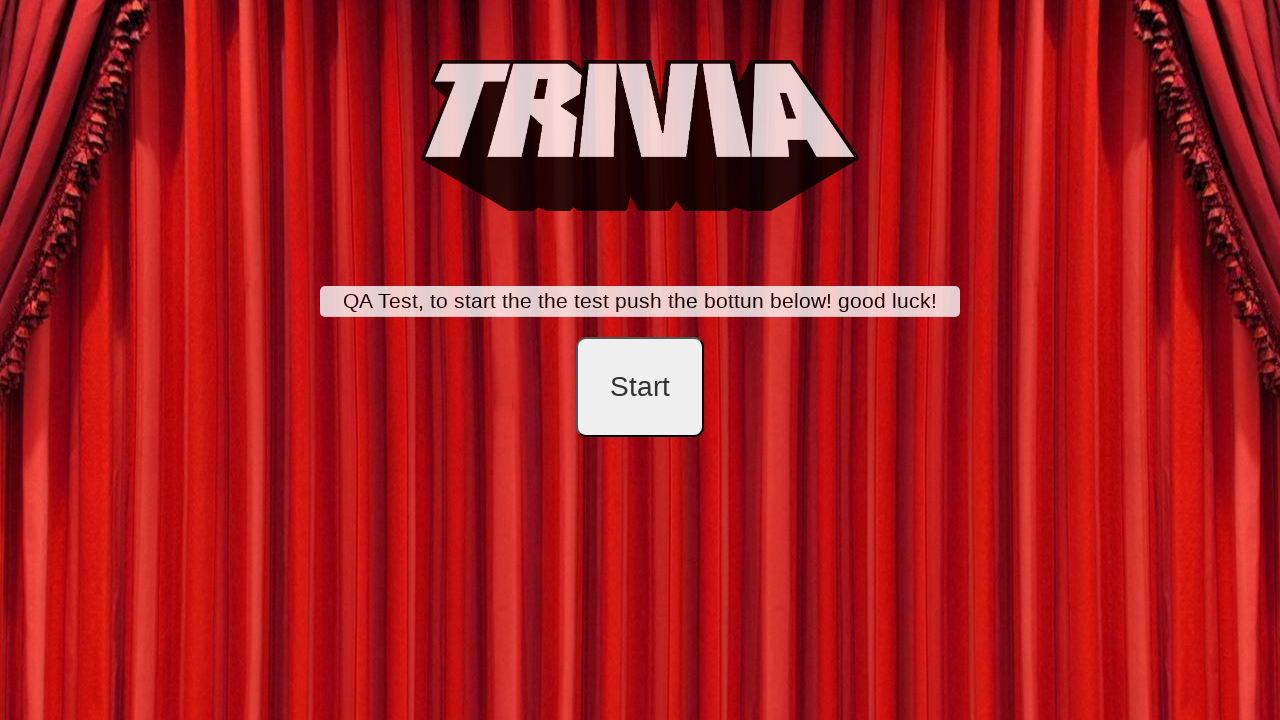

Clicked start button to begin quiz creation at (640, 387) on #startB
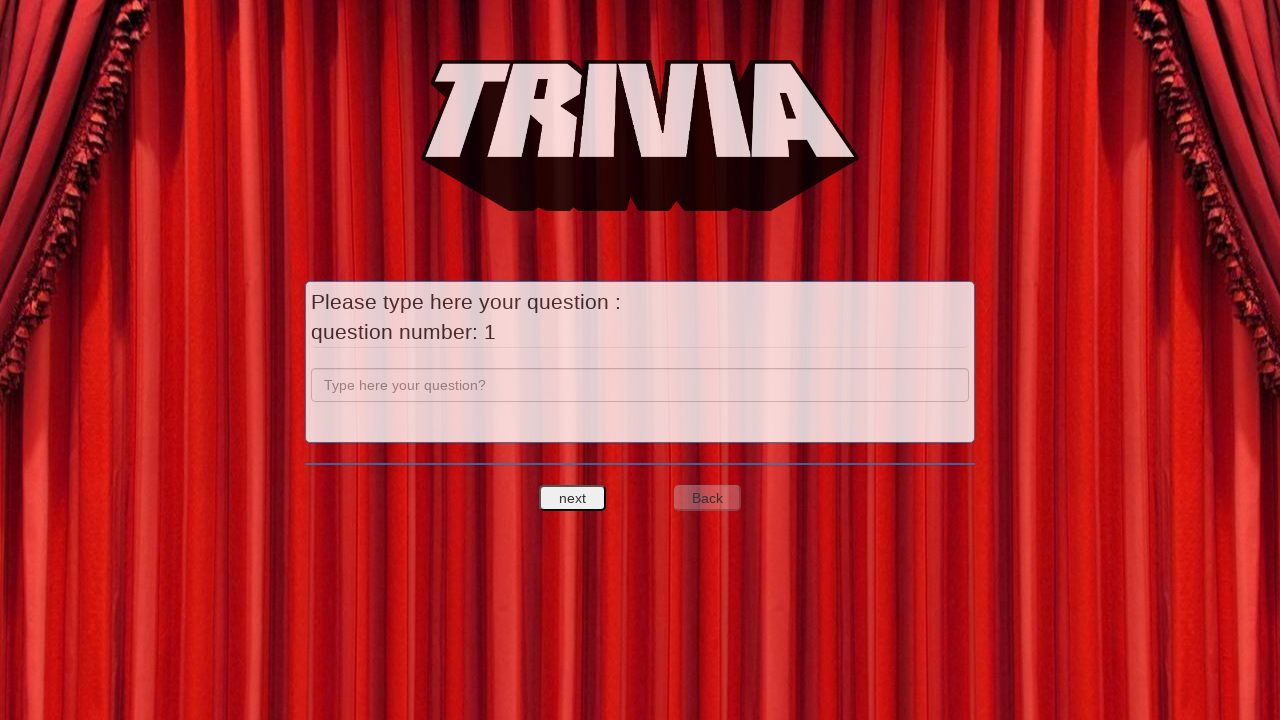

Filled question 1 with 'a' on input[name='question']
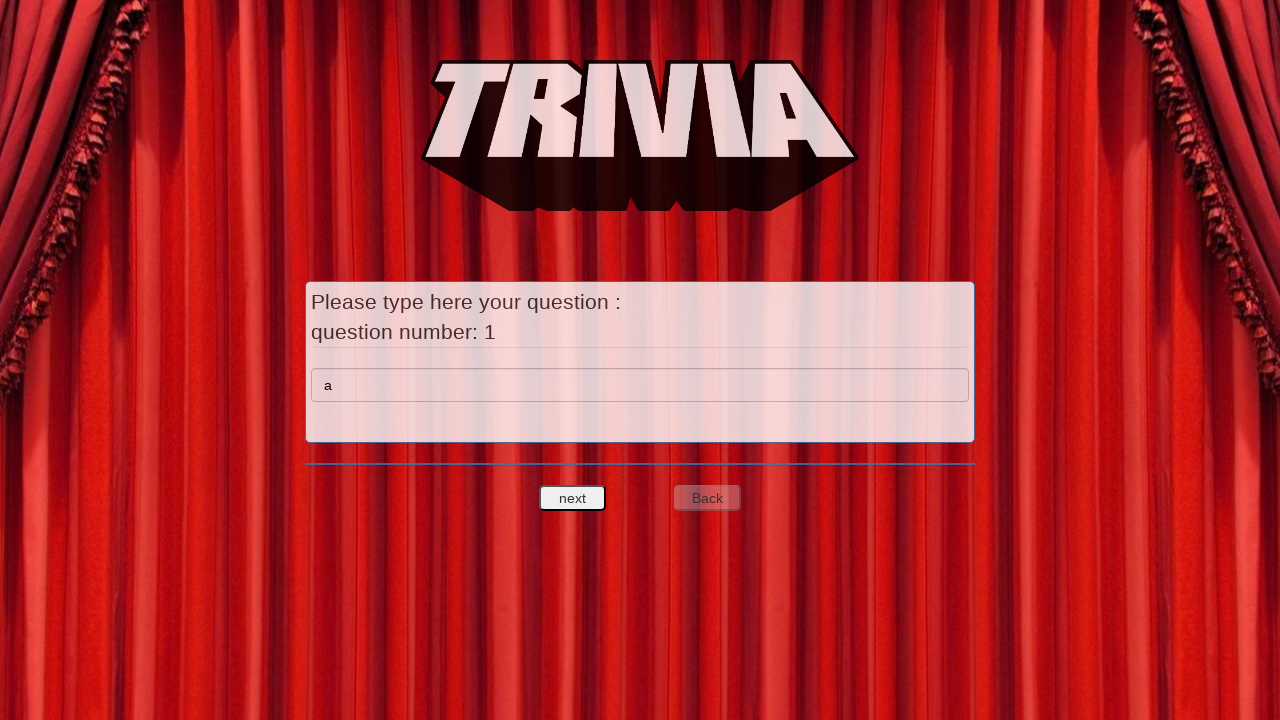

Clicked next to proceed to answers for question 1 at (573, 498) on #nextquest
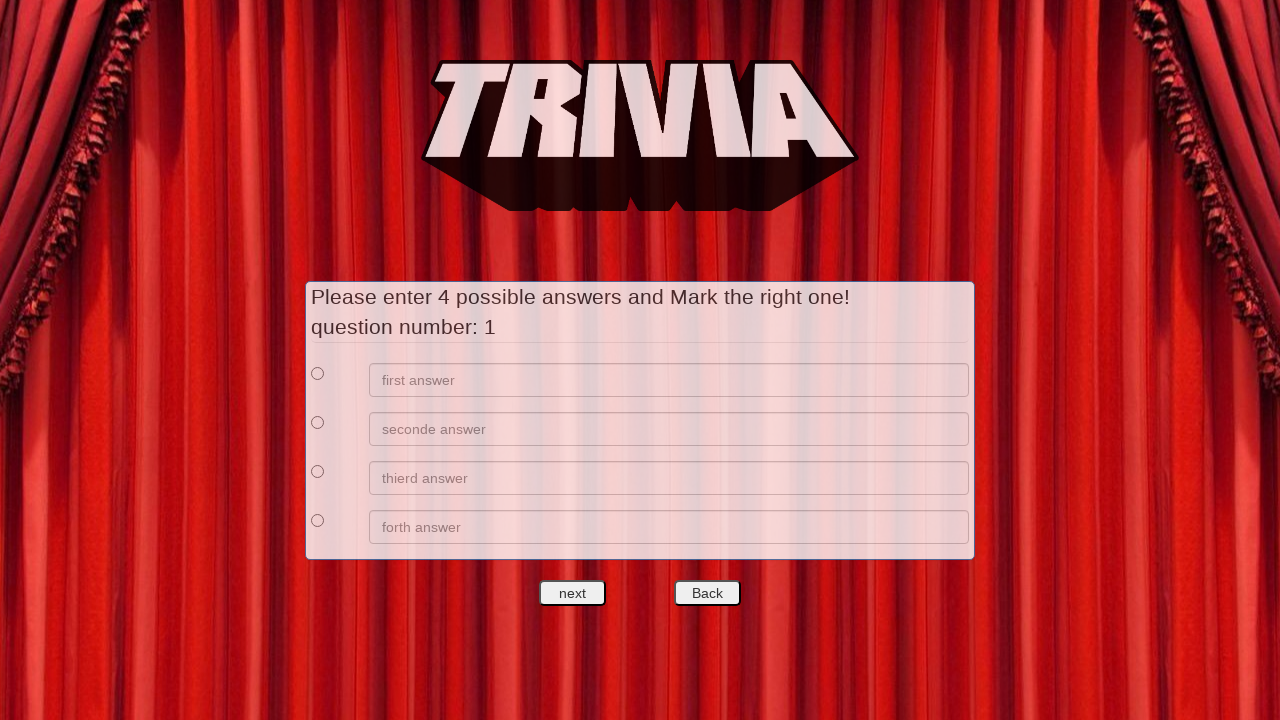

Filled answer 1 for question 1 with 'a' on xpath=//*[@id='answers']/div[1]/div[2]/input
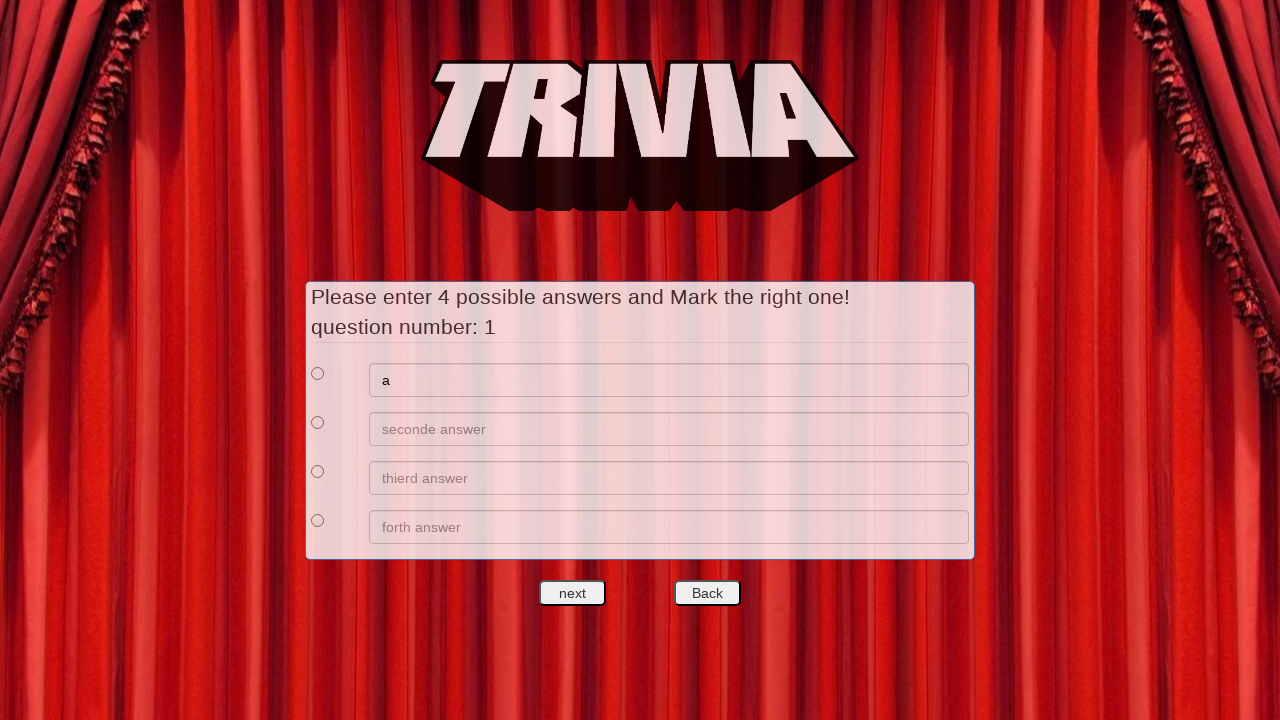

Filled answer 2 for question 1 with 'b' on xpath=//*[@id='answers']/div[2]/div[2]/input
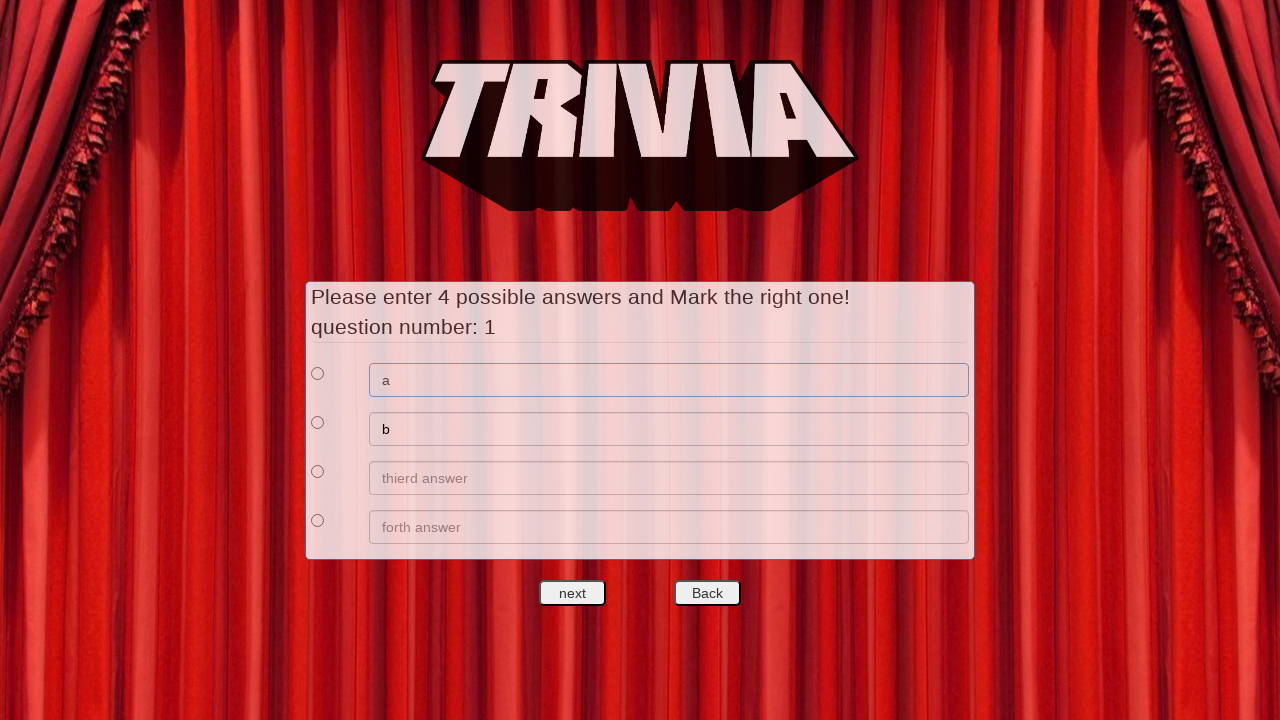

Filled answer 3 for question 1 with 'c' on xpath=//*[@id='answers']/div[3]/div[2]/input
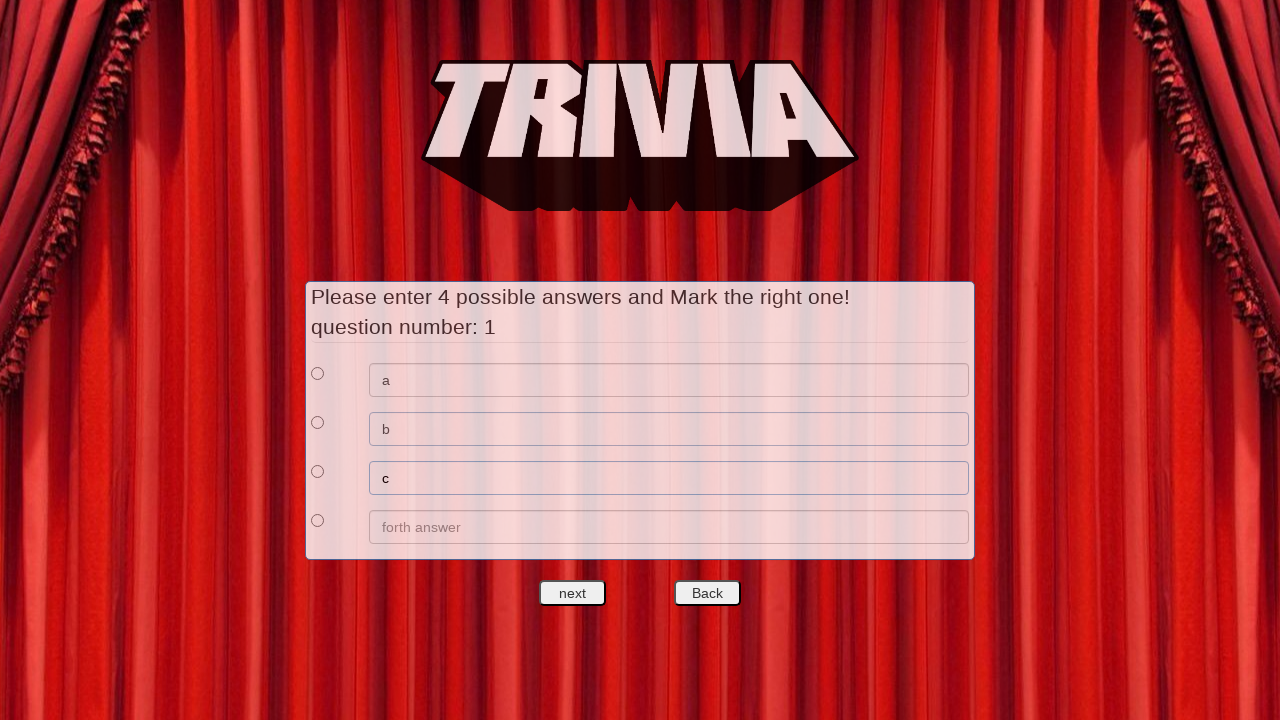

Filled answer 4 for question 1 with 'd' on xpath=//*[@id='answers']/div[4]/div[2]/input
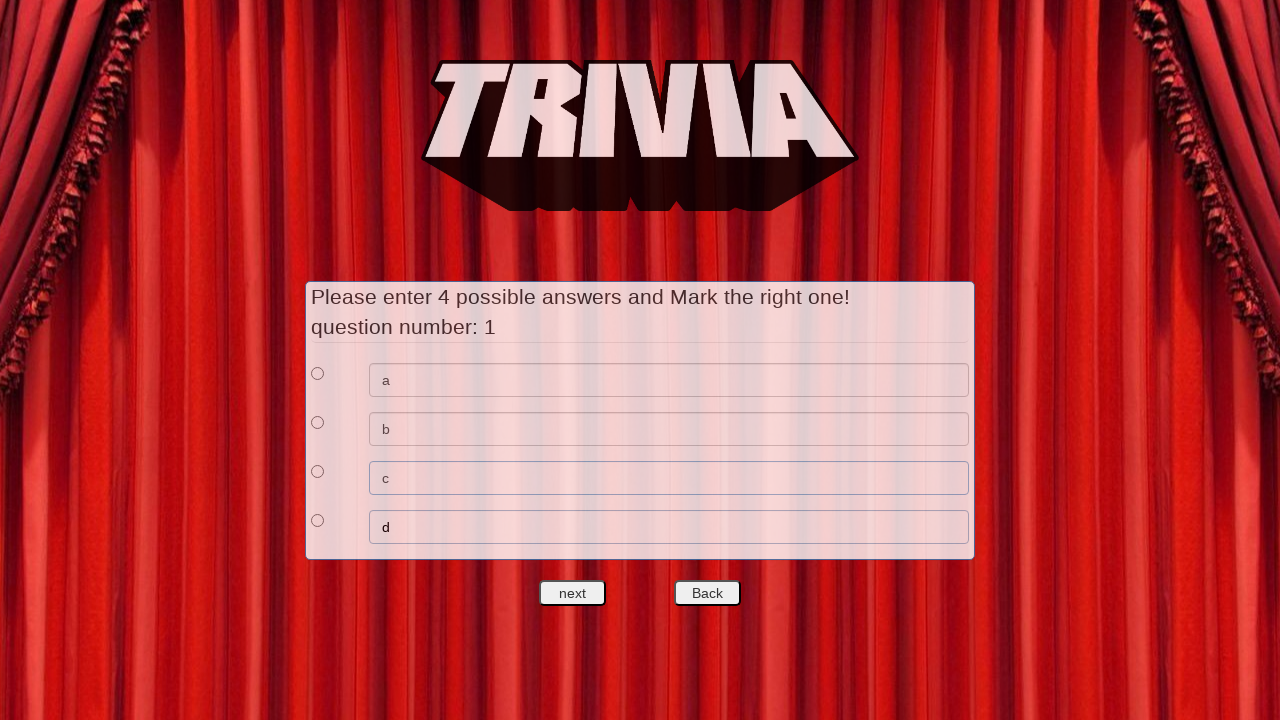

Selected first answer as correct for question 1 at (318, 373) on xpath=//*[@id='answers']/div[1]/div[1]/input
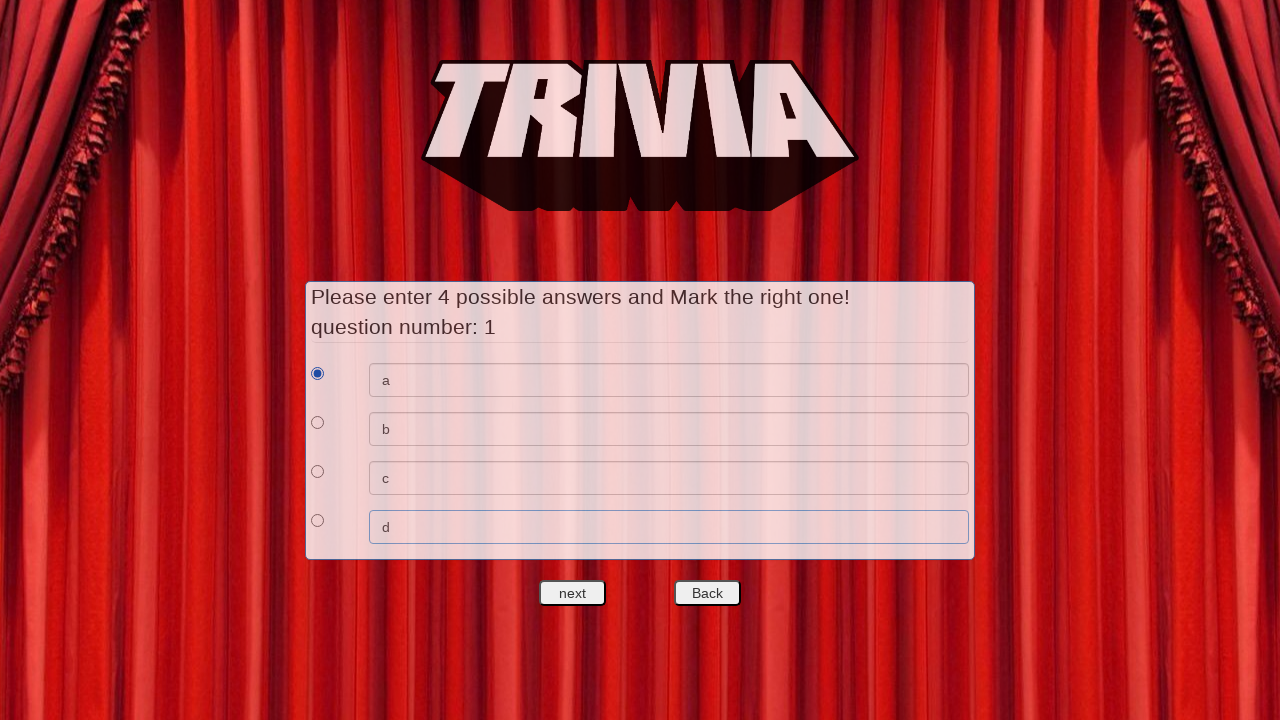

Clicked next to move to question 2 at (573, 593) on #nextquest
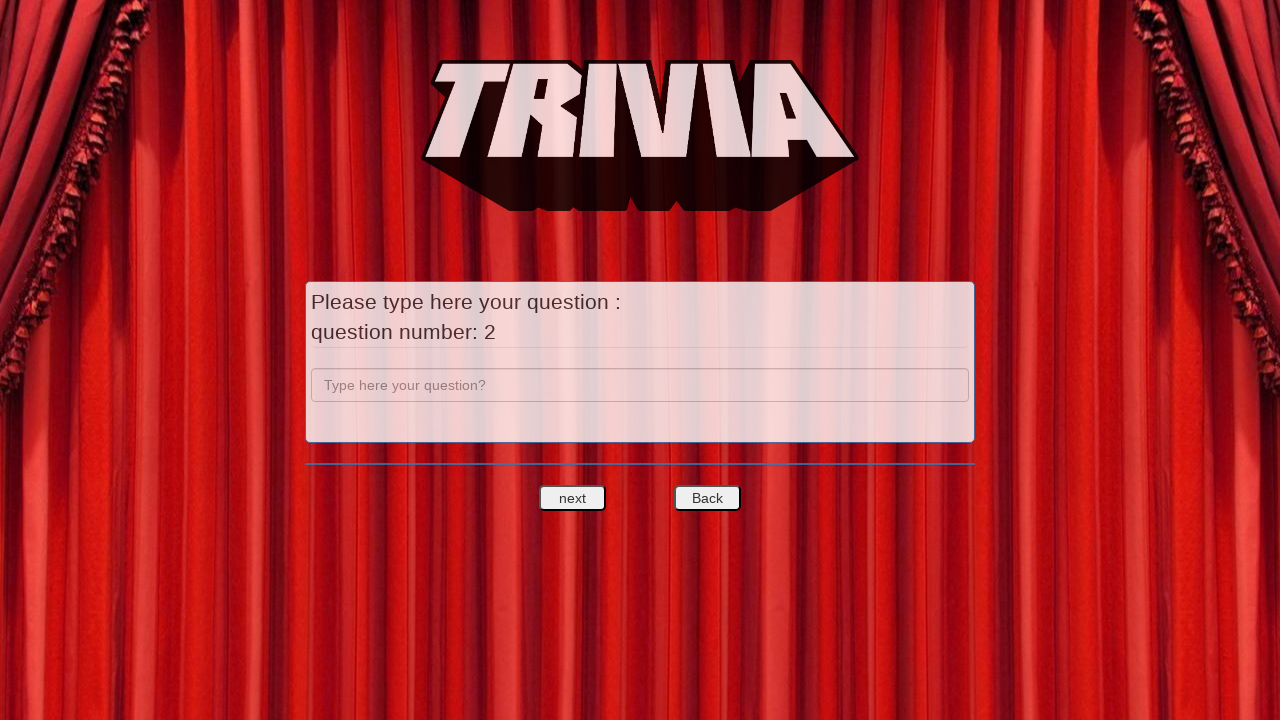

Filled question 2 with 'b' on input[name='question']
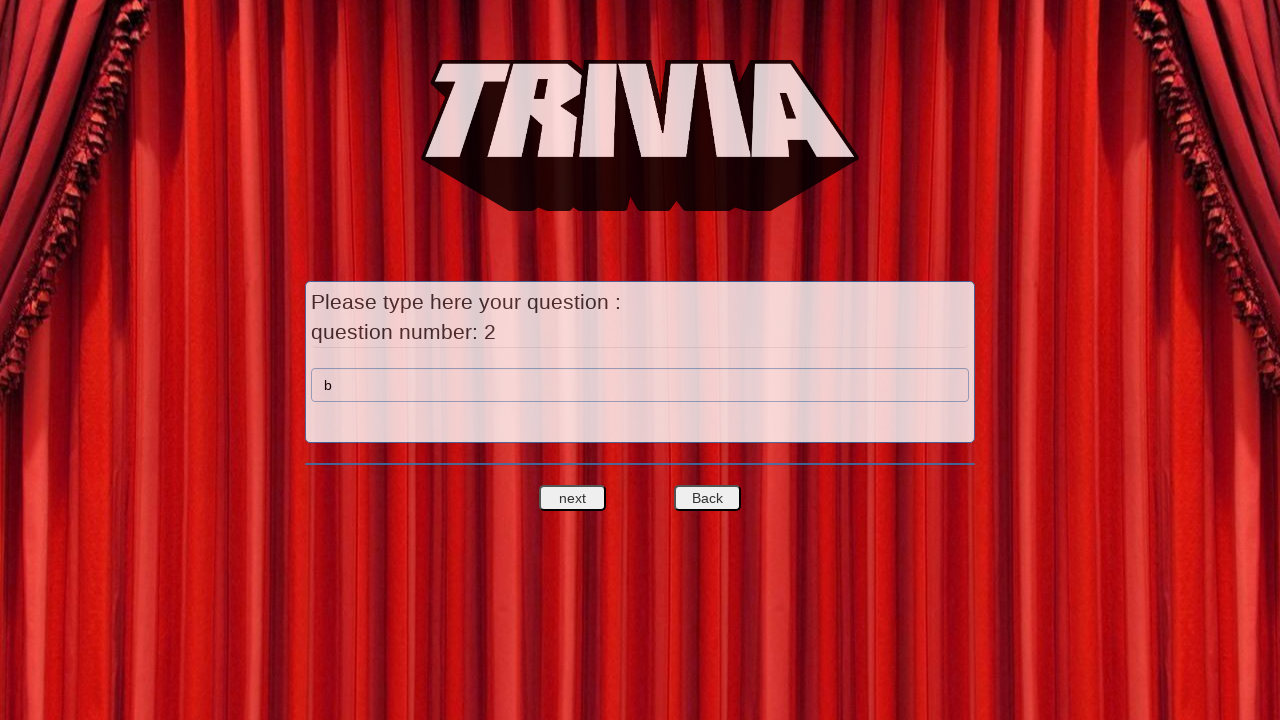

Clicked next to proceed to answers for question 2 at (573, 498) on #nextquest
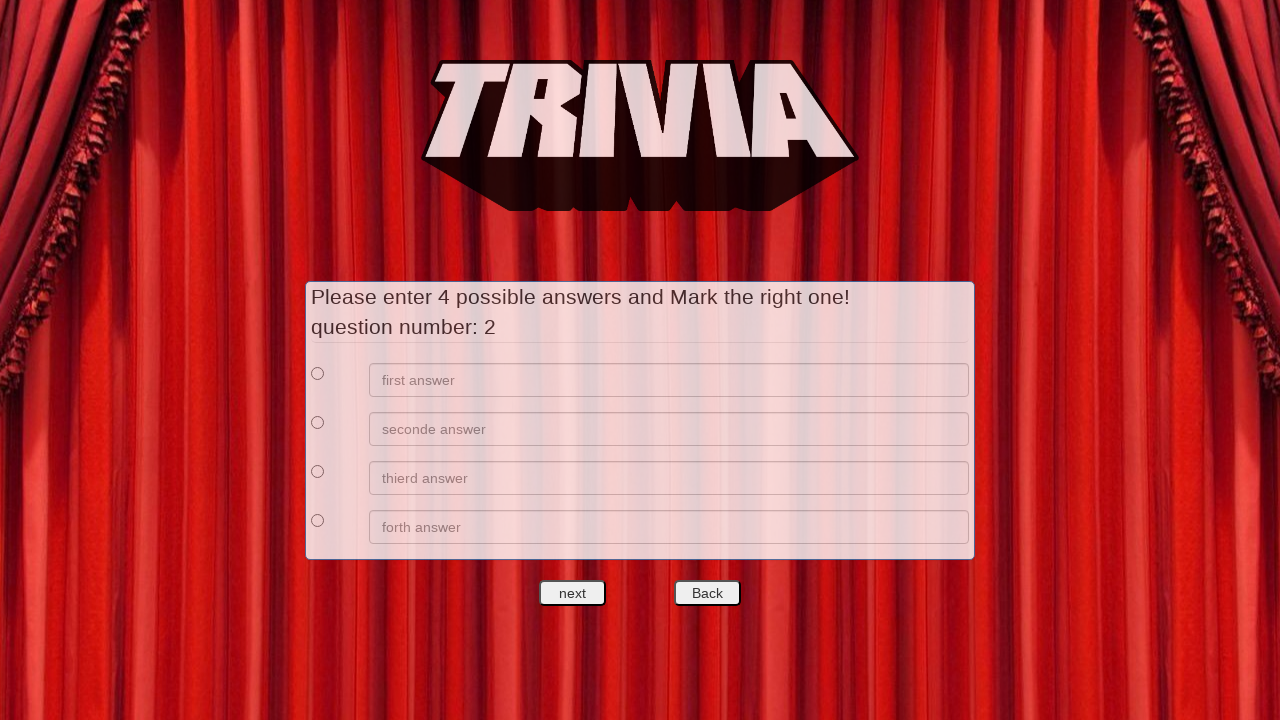

Filled answer 1 for question 2 with 'e' on xpath=//*[@id='answers']/div[1]/div[2]/input
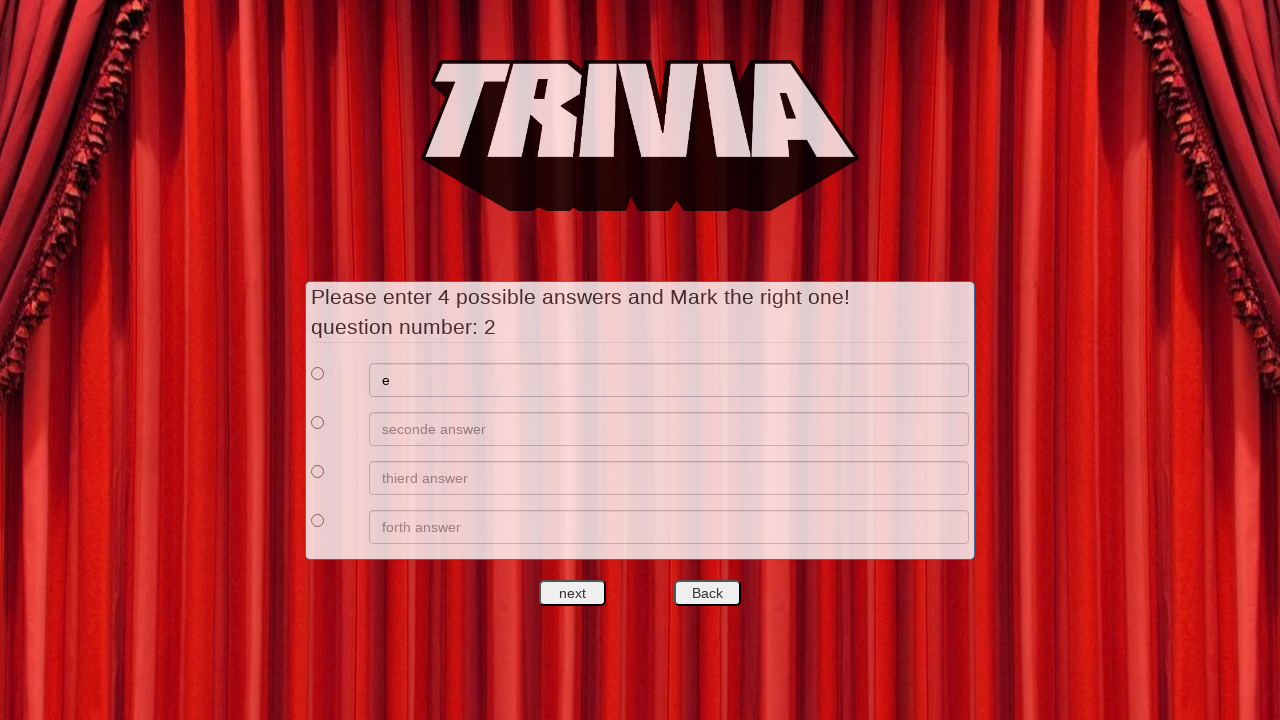

Filled answer 2 for question 2 with 'f' on xpath=//*[@id='answers']/div[2]/div[2]/input
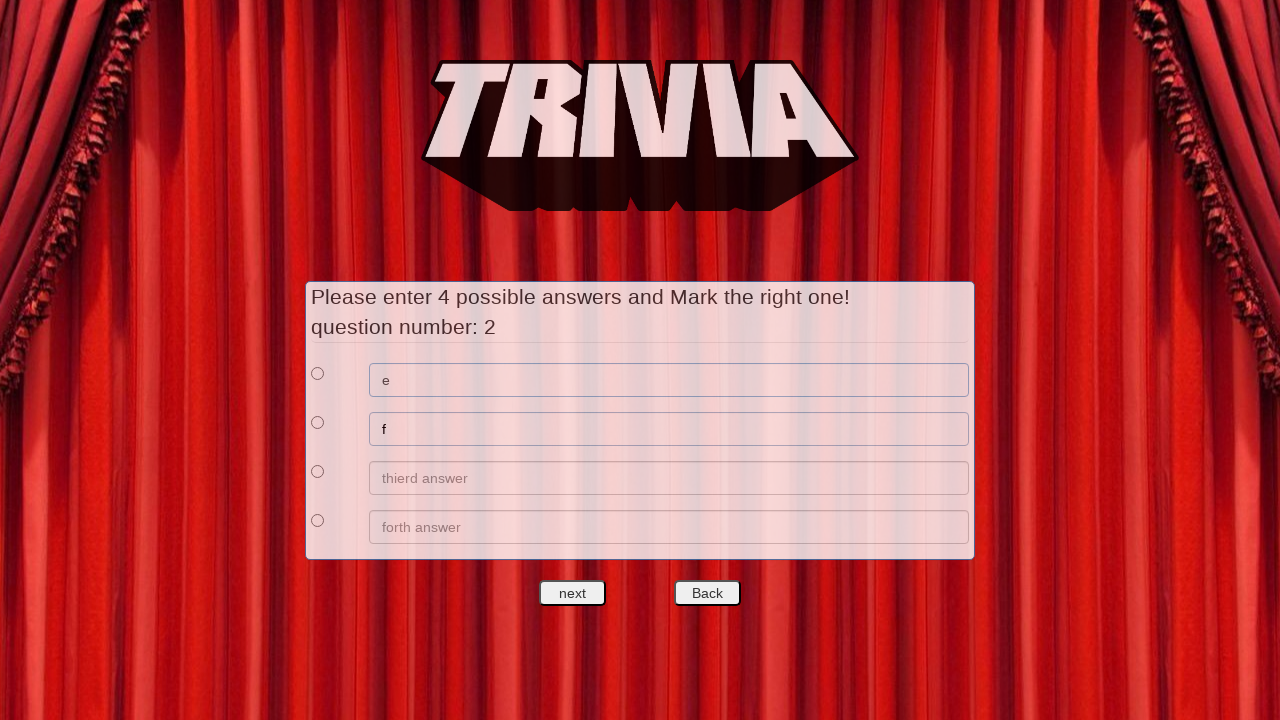

Filled answer 3 for question 2 with 'g' on xpath=//*[@id='answers']/div[3]/div[2]/input
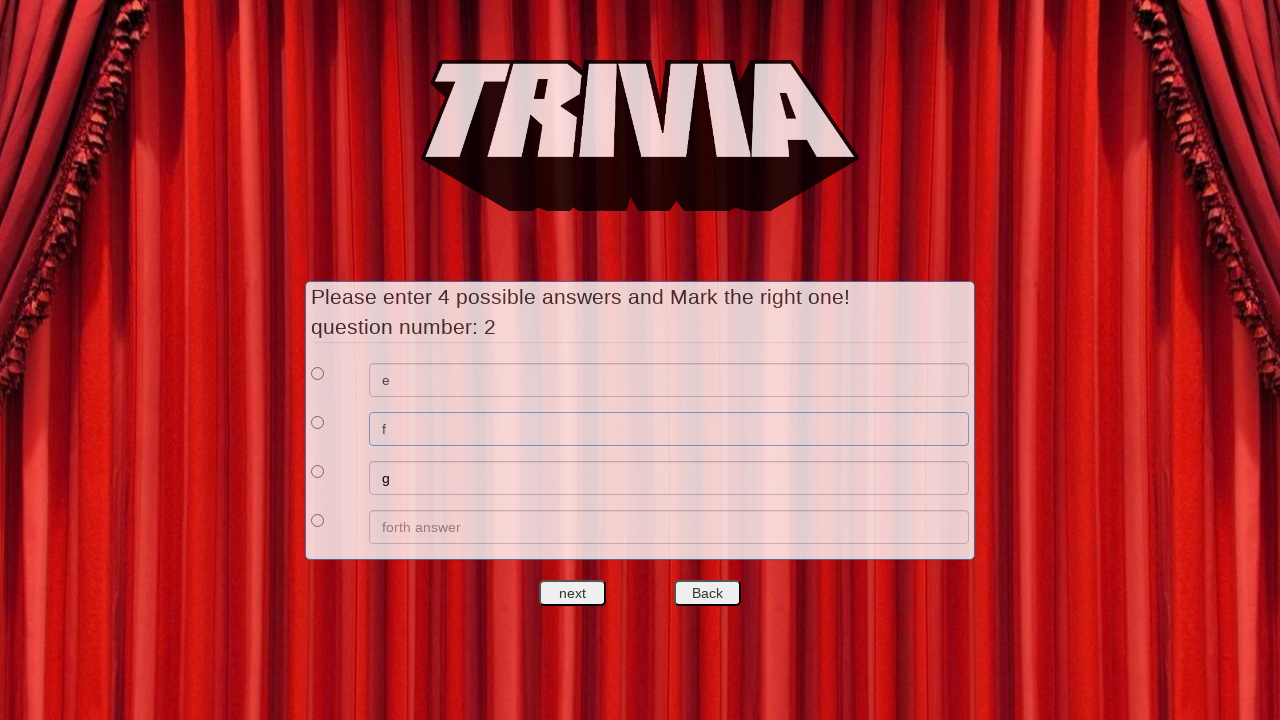

Filled answer 4 for question 2 with 'h' on xpath=//*[@id='answers']/div[4]/div[2]/input
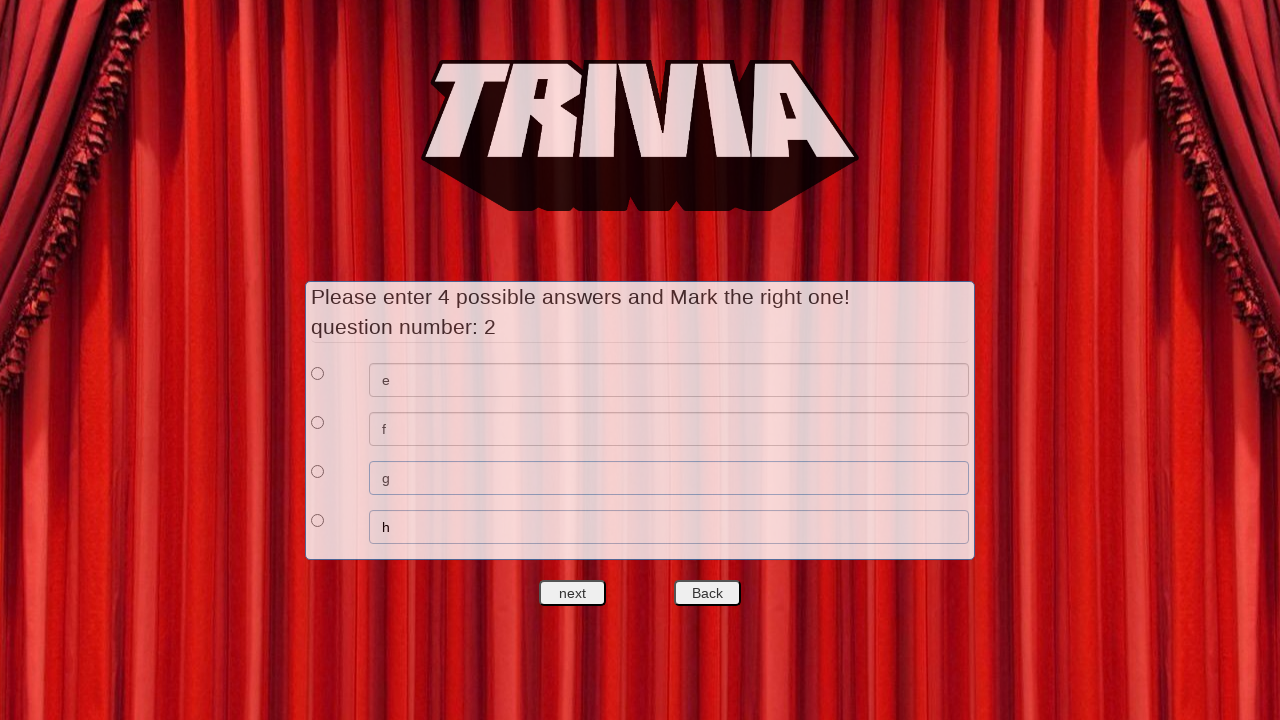

Selected first answer as correct for question 2 at (318, 373) on xpath=//*[@id='answers']/div[1]/div[1]/input
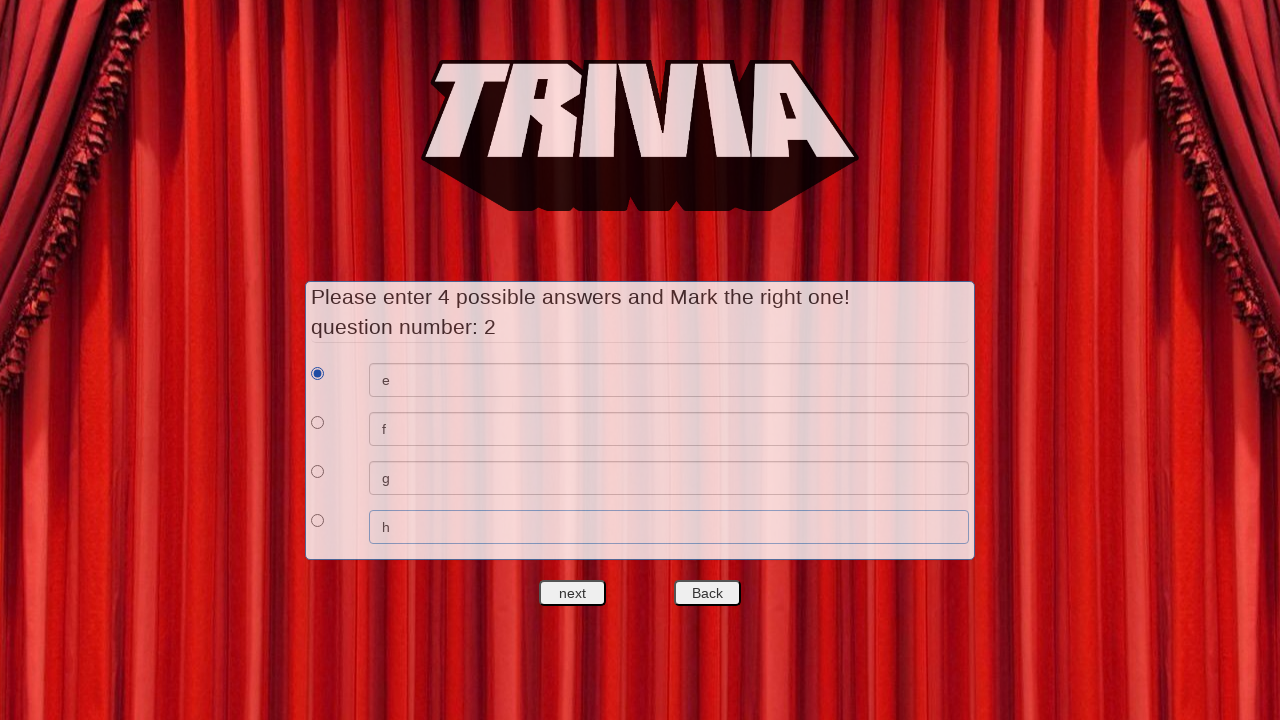

Clicked next to move to question 3 at (573, 593) on #nextquest
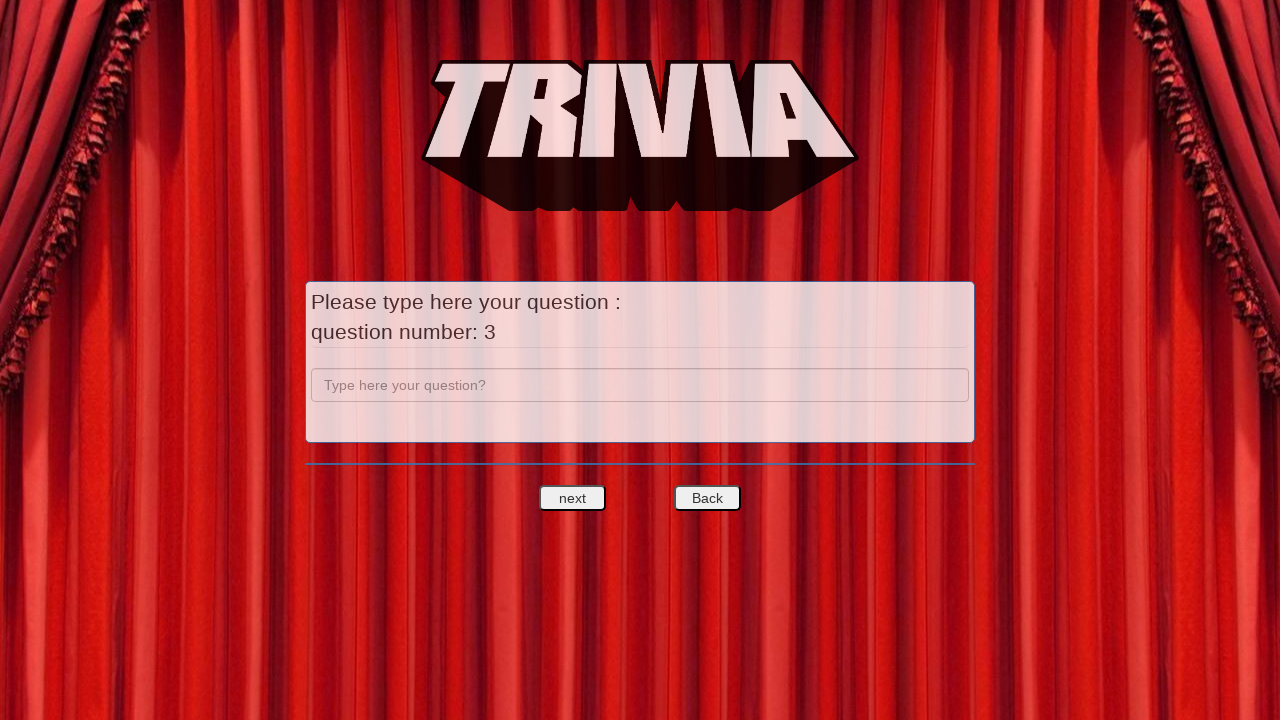

Filled question 3 with 'c' on input[name='question']
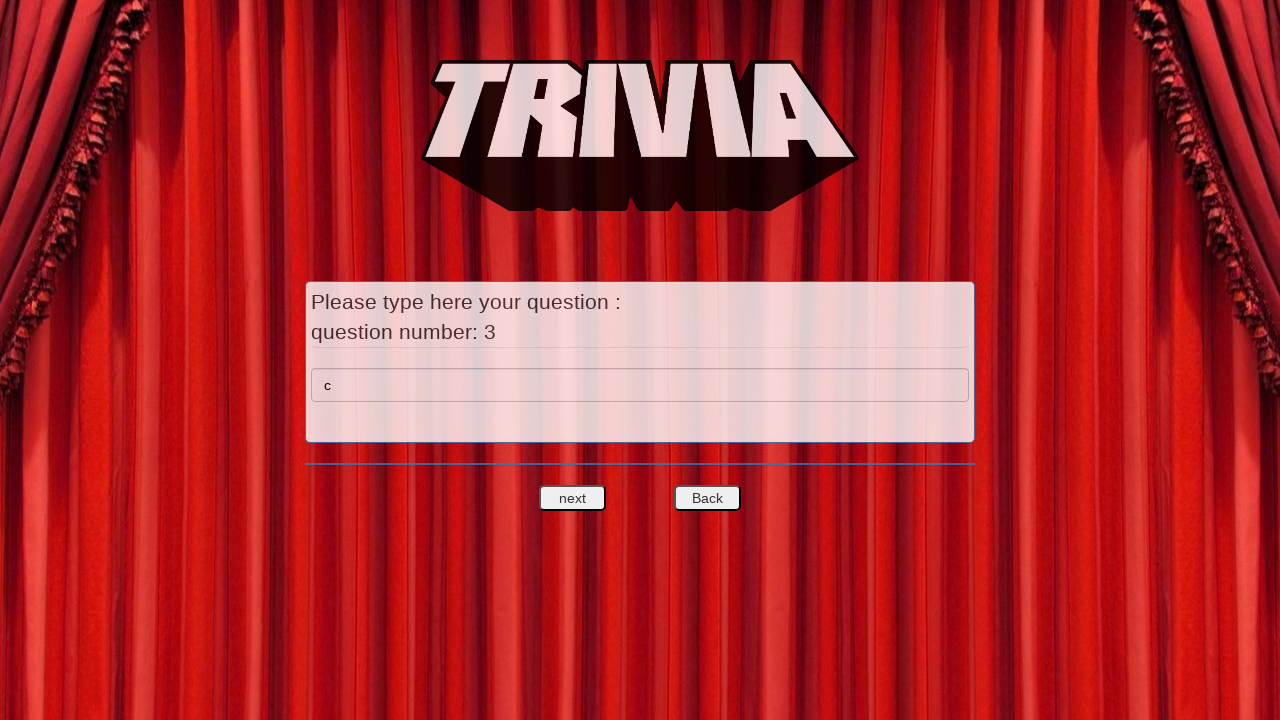

Clicked next to proceed to answers for question 3 at (573, 498) on #nextquest
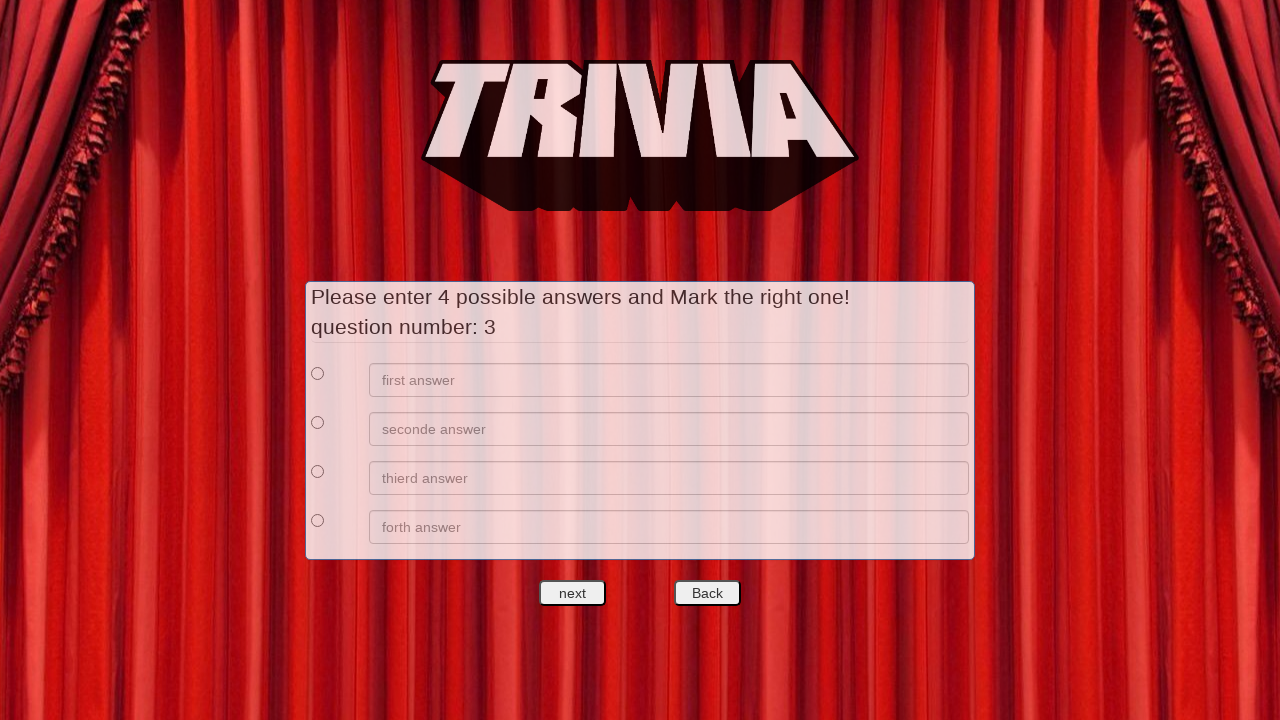

Filled answer 1 for question 3 with 'i' on xpath=//*[@id='answers']/div[1]/div[2]/input
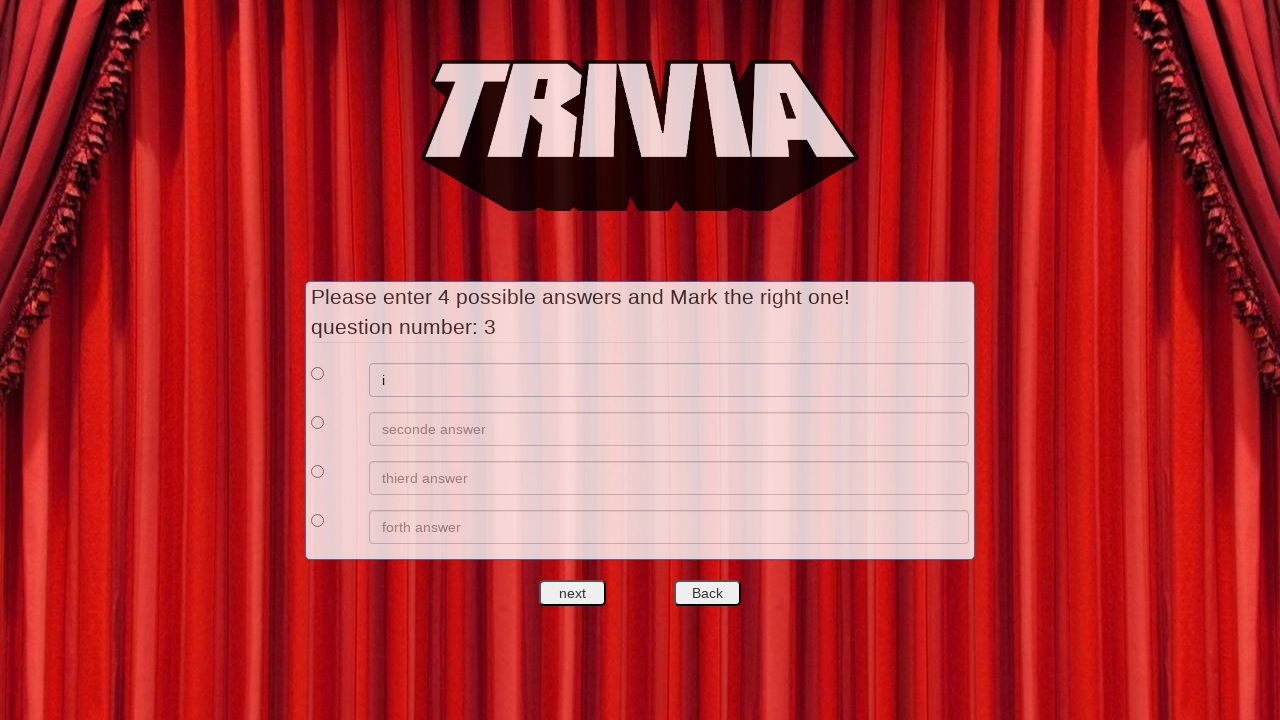

Filled answer 2 for question 3 with 'j' on xpath=//*[@id='answers']/div[2]/div[2]/input
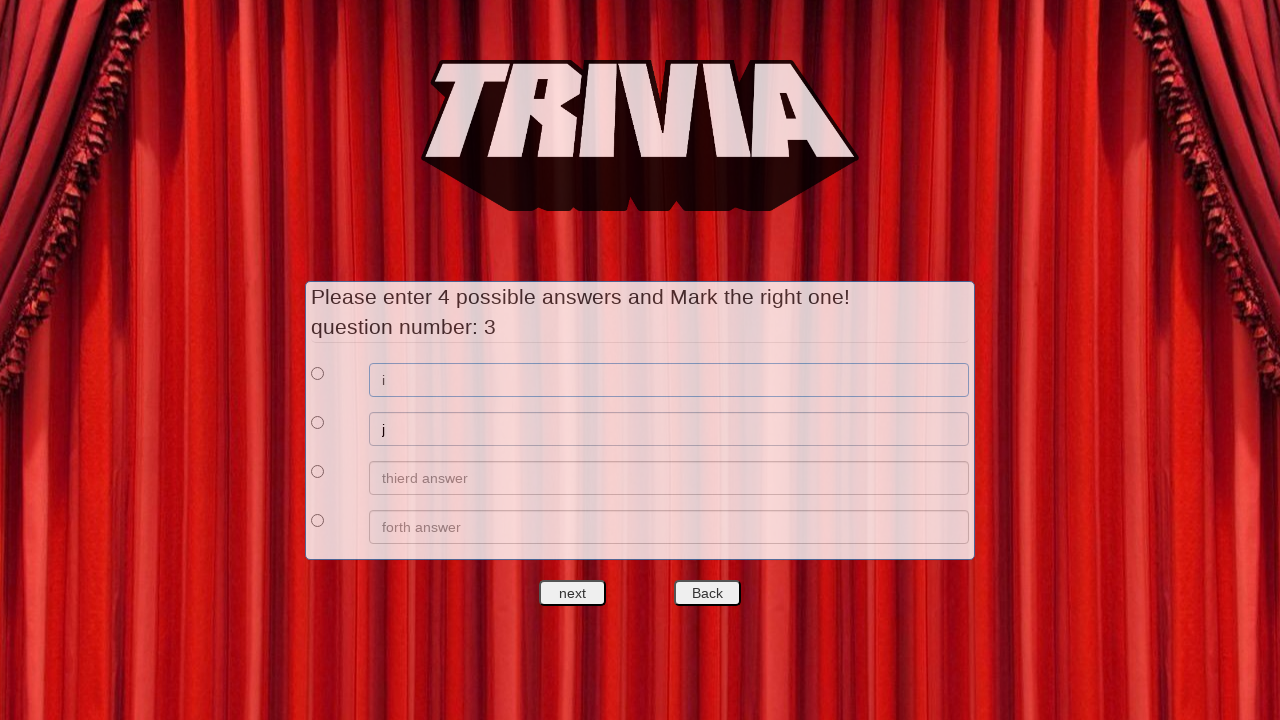

Filled answer 3 for question 3 with 'k' on xpath=//*[@id='answers']/div[3]/div[2]/input
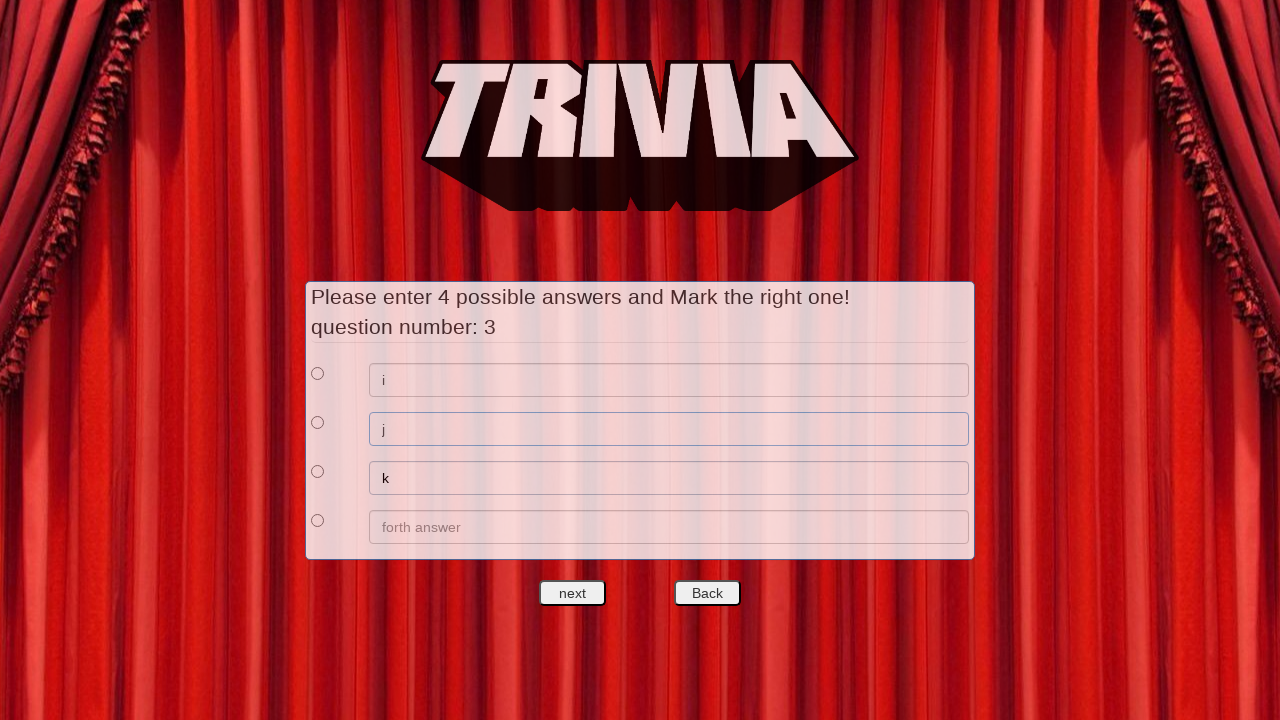

Filled answer 4 for question 3 with 'l' on xpath=//*[@id='answers']/div[4]/div[2]/input
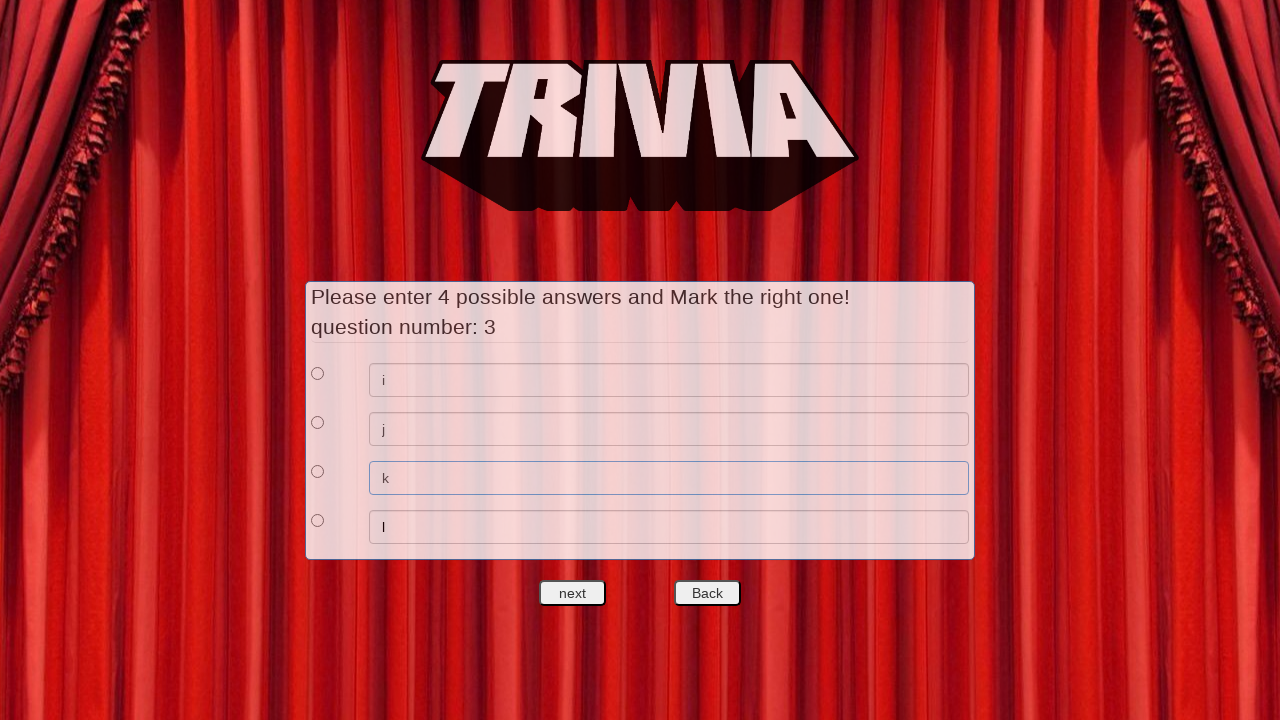

Selected first answer as correct for question 3 at (318, 373) on xpath=//*[@id='answers']/div[1]/div[1]/input
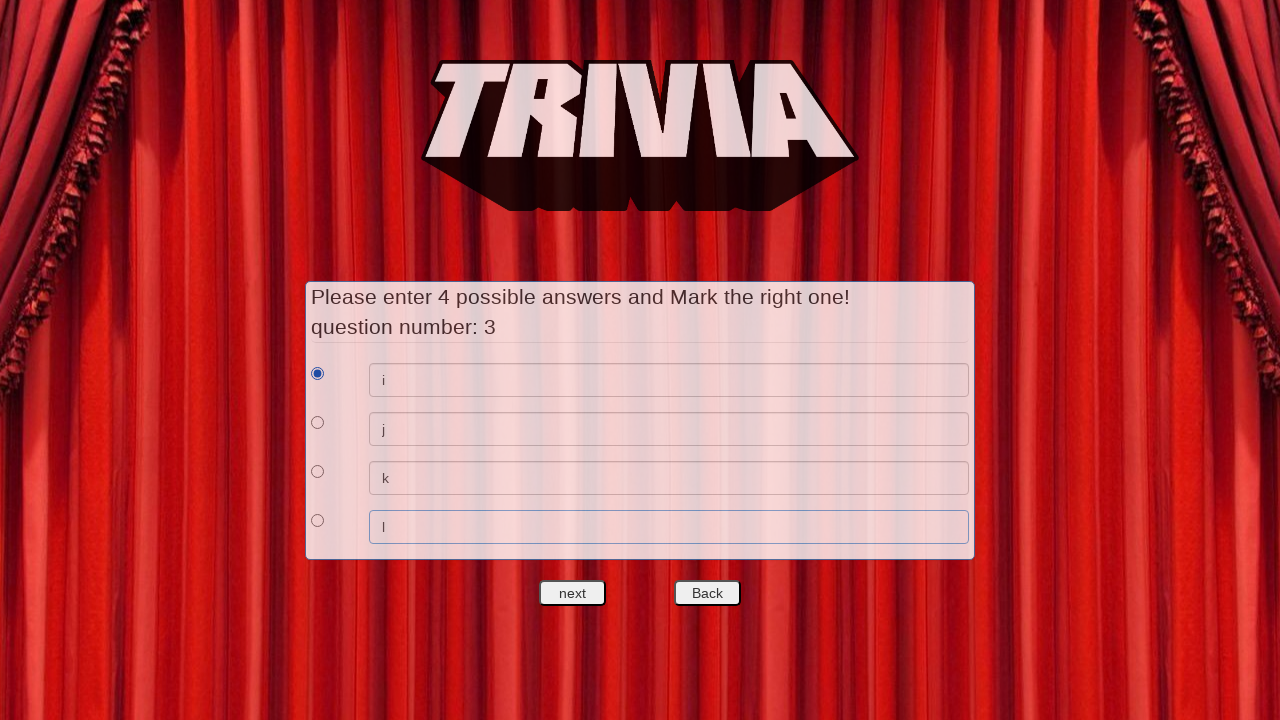

Clicked next to finalize quiz creation at (573, 593) on #nextquest
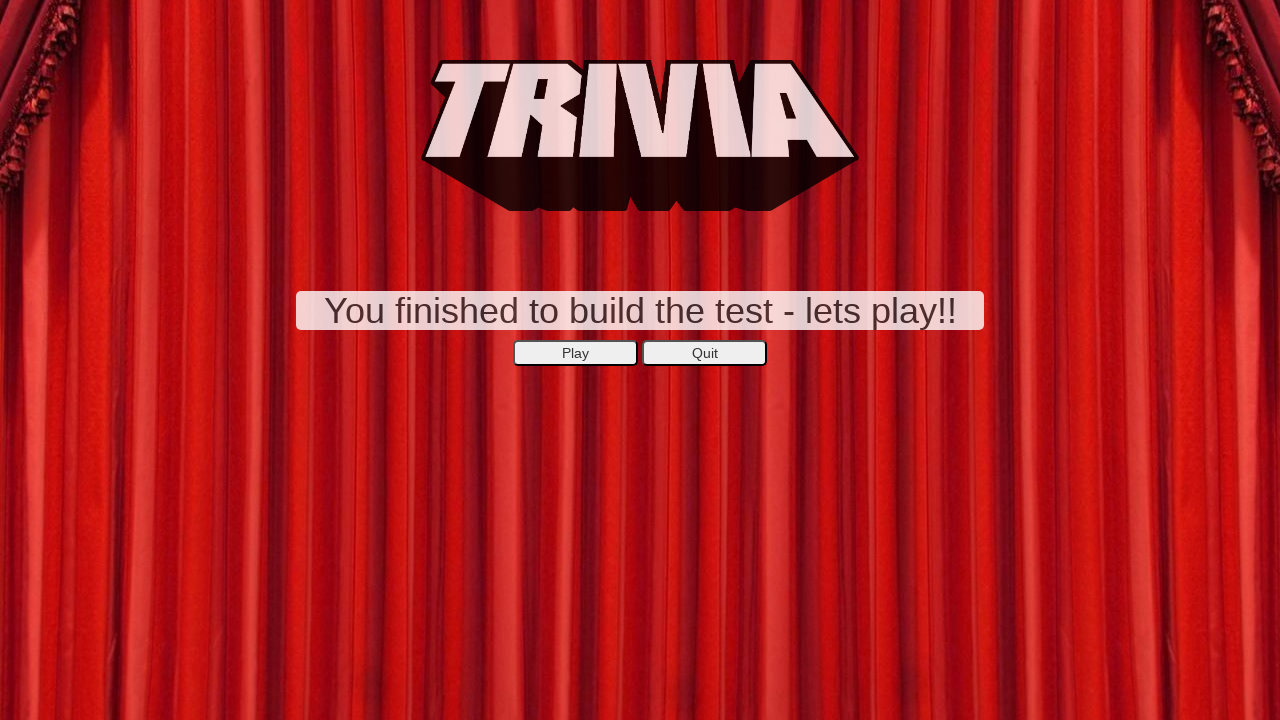

Clicked start button to begin playing the trivia game at (576, 353) on xpath=//*[@id='secondepage']/center/button[1]
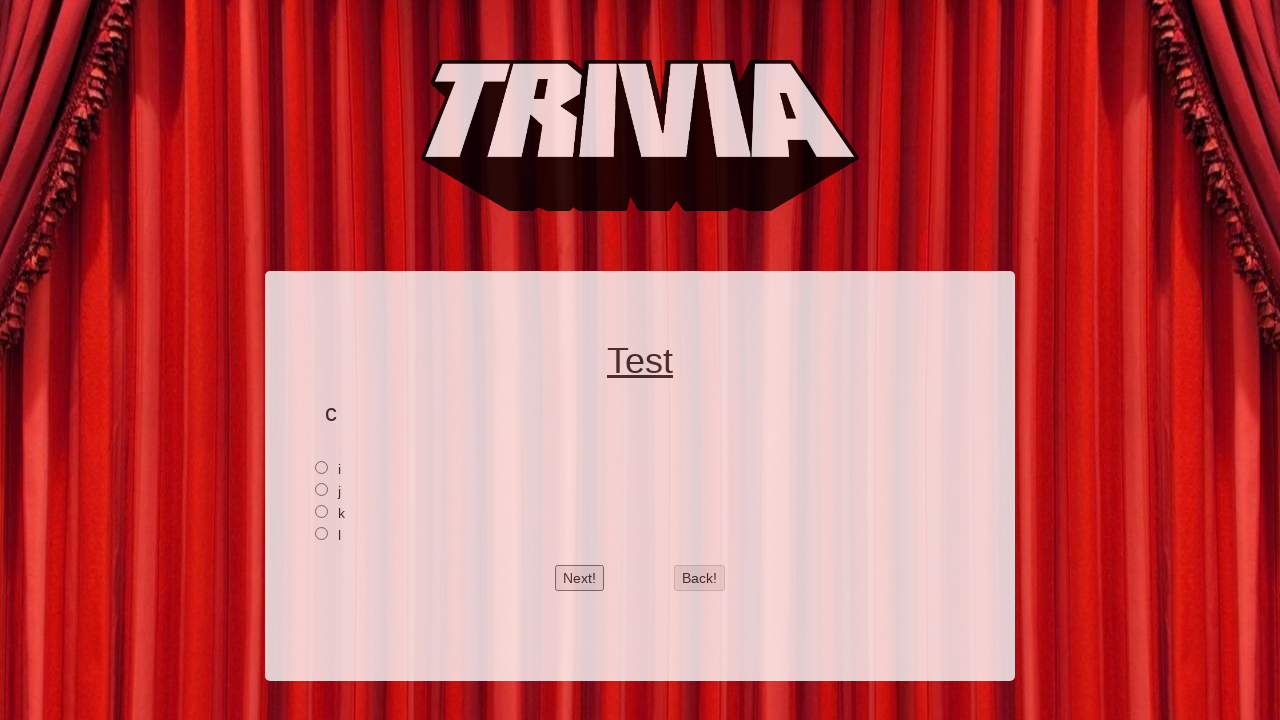

Selected answer for question 1 at (322, 467) on xpath=//*[@id='2']/input[1]
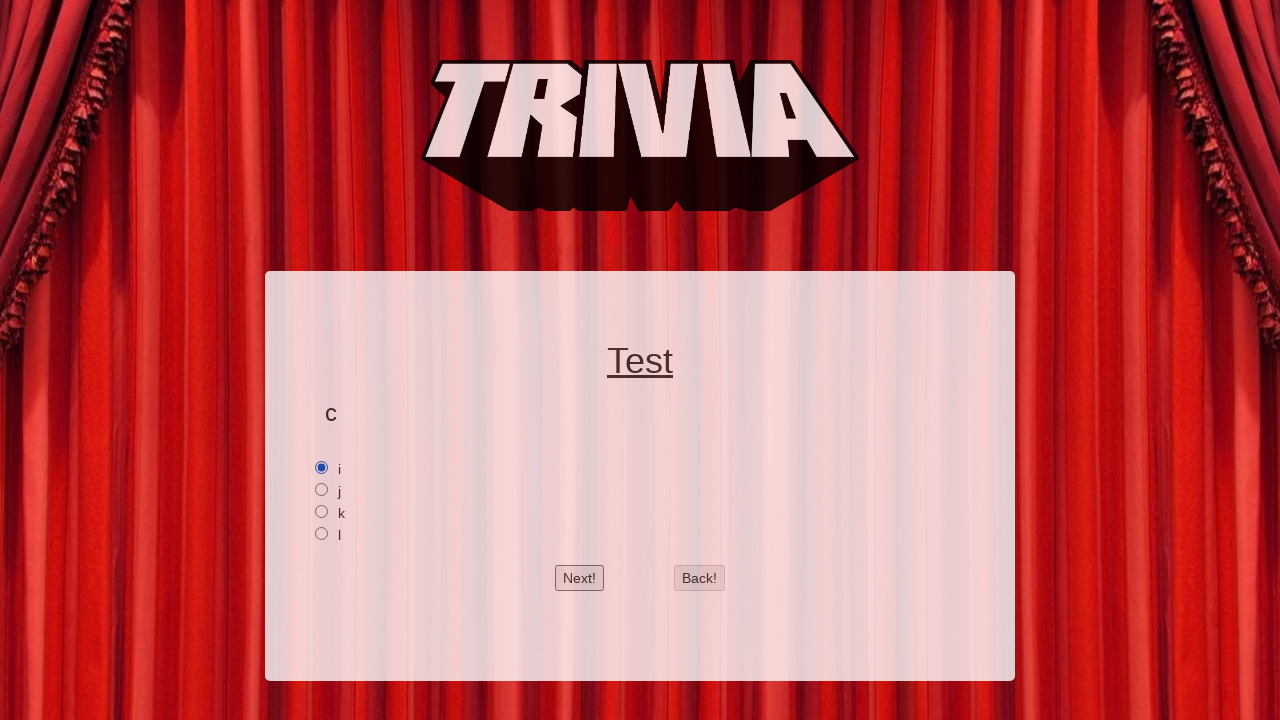

Clicked next to move to question 2 at (580, 578) on #btnnext
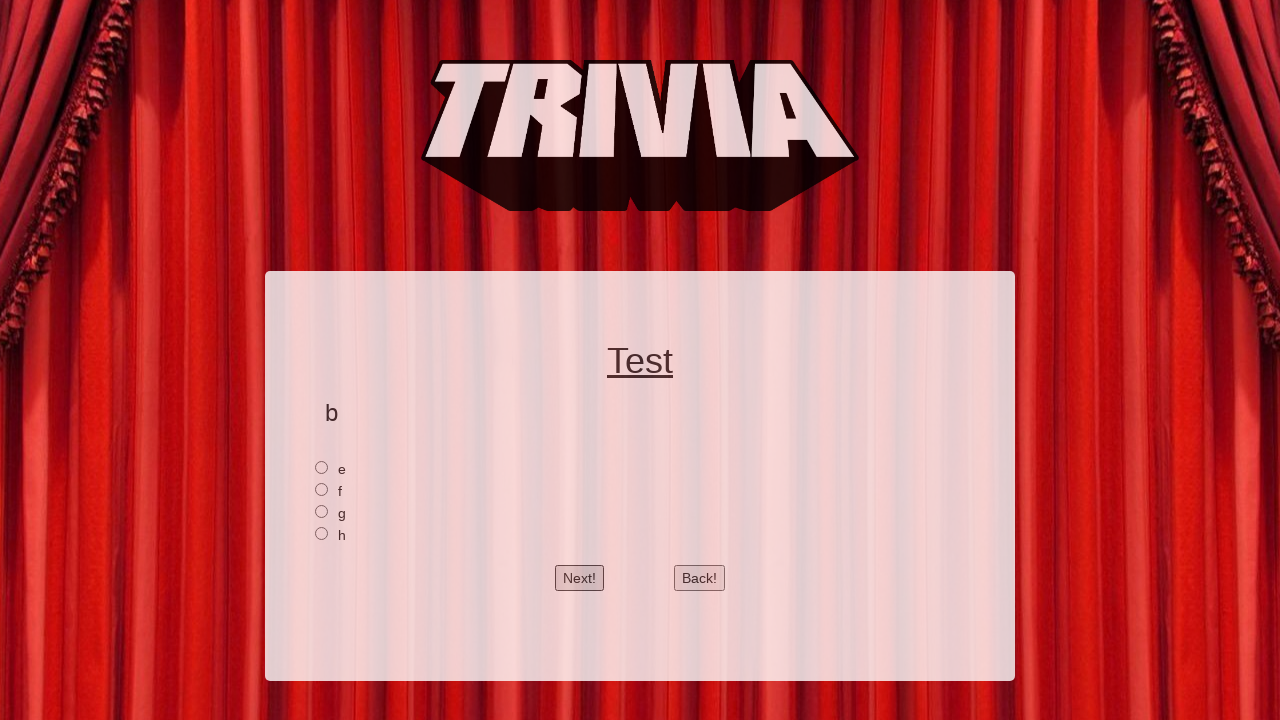

Selected answer for question 2 at (322, 467) on xpath=//*[@id='1']/input[1]
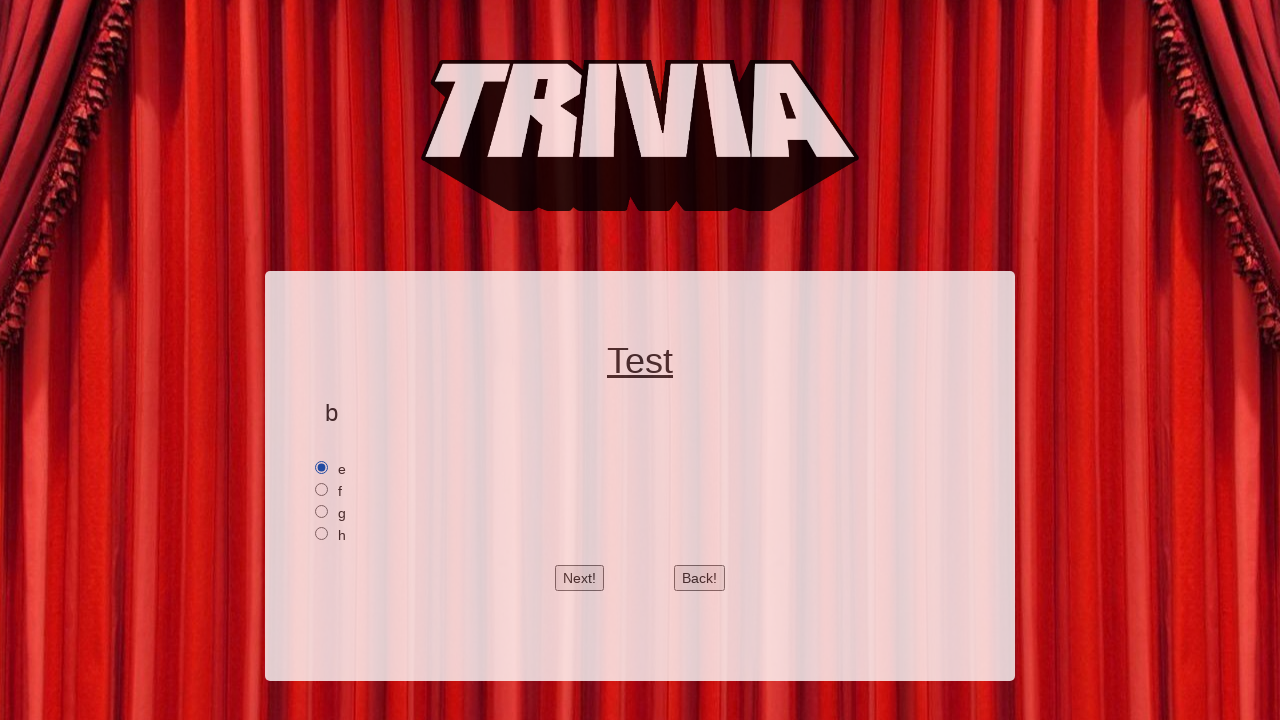

Clicked next to move to question 3 at (580, 578) on #btnnext
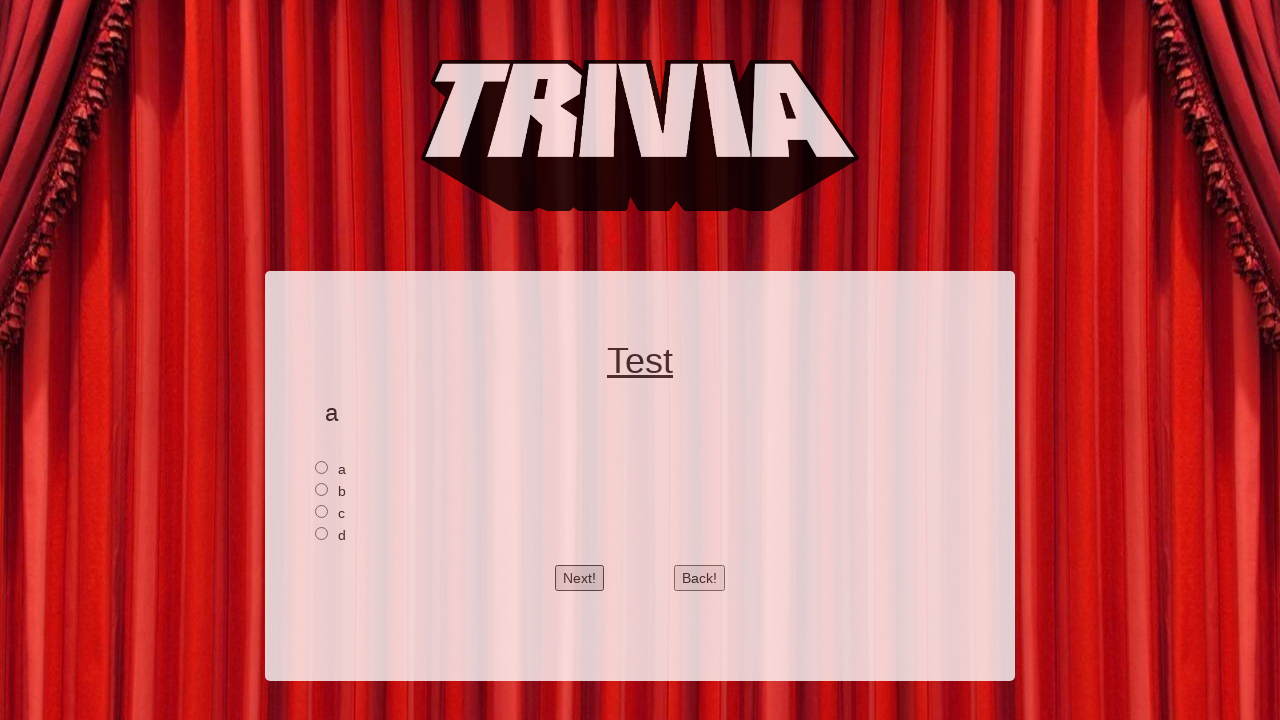

Selected answer for question 3 at (322, 467) on xpath=//*[@id='0']/input[1]
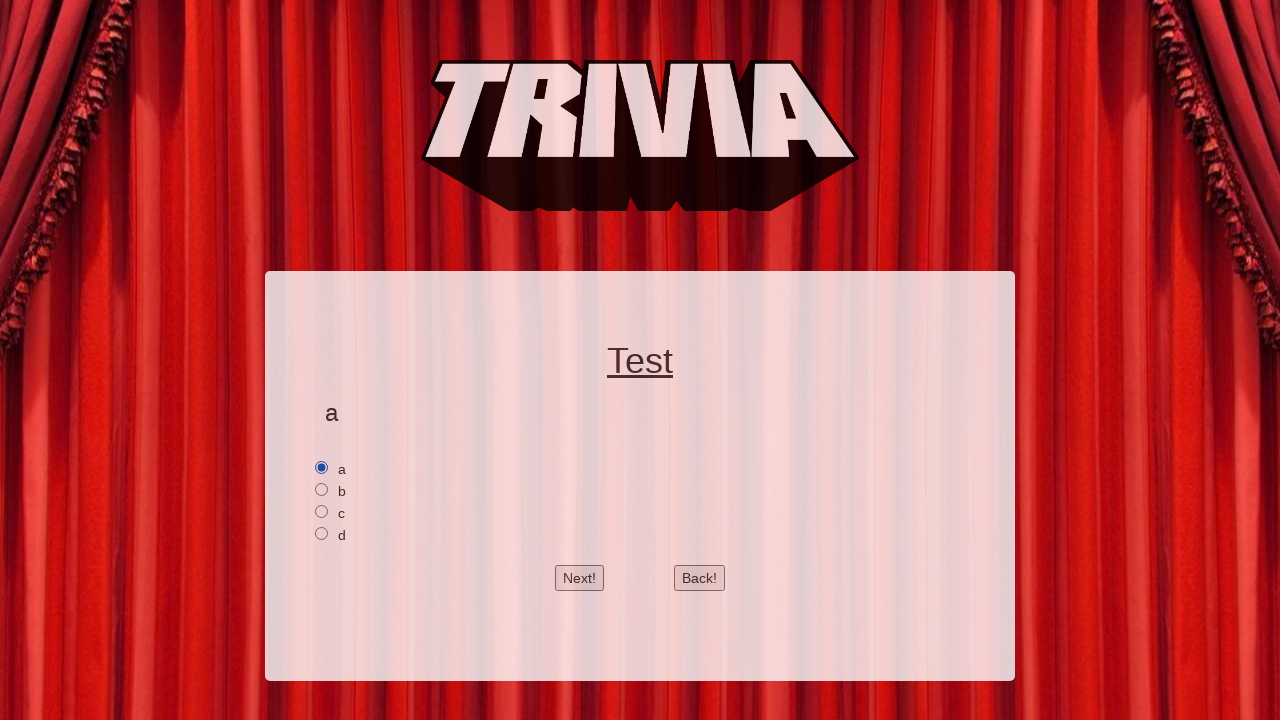

Clicked next after answering all questions to reach results page at (580, 578) on #btnnext
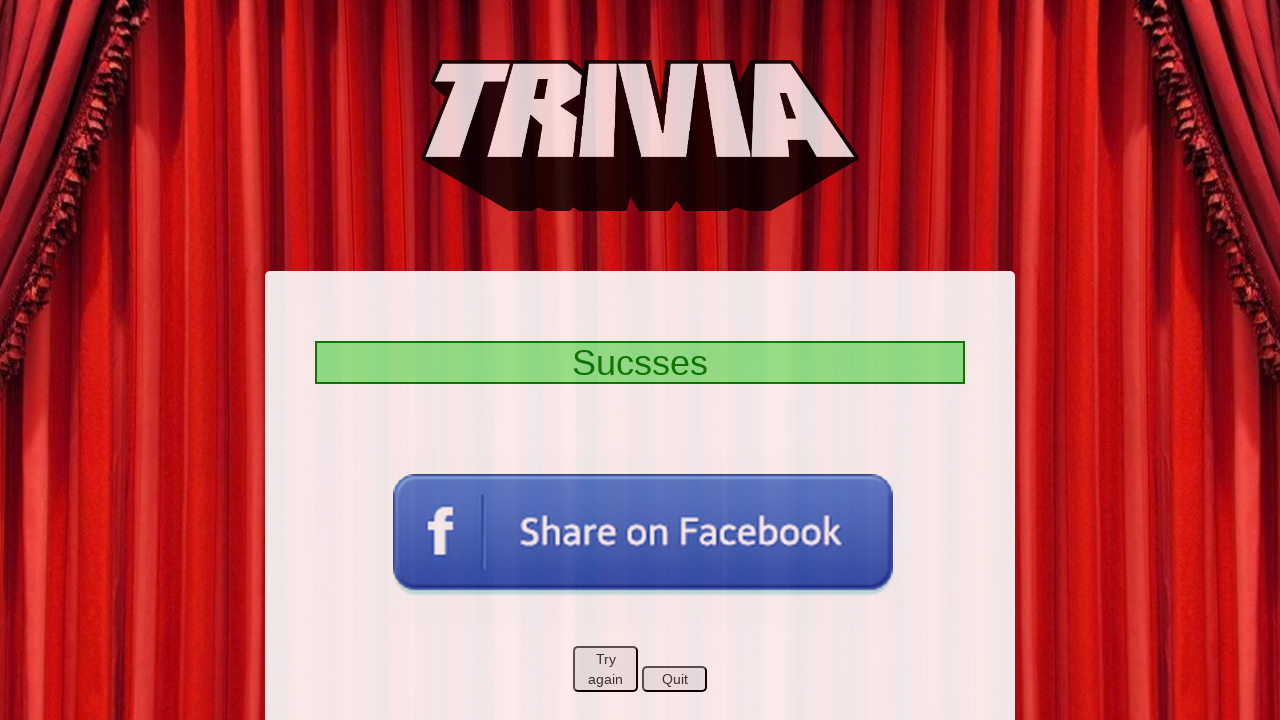

Clicked Quit button at end of game at (674, 679) on xpath=//*[@id='markpage']/center/button[2]
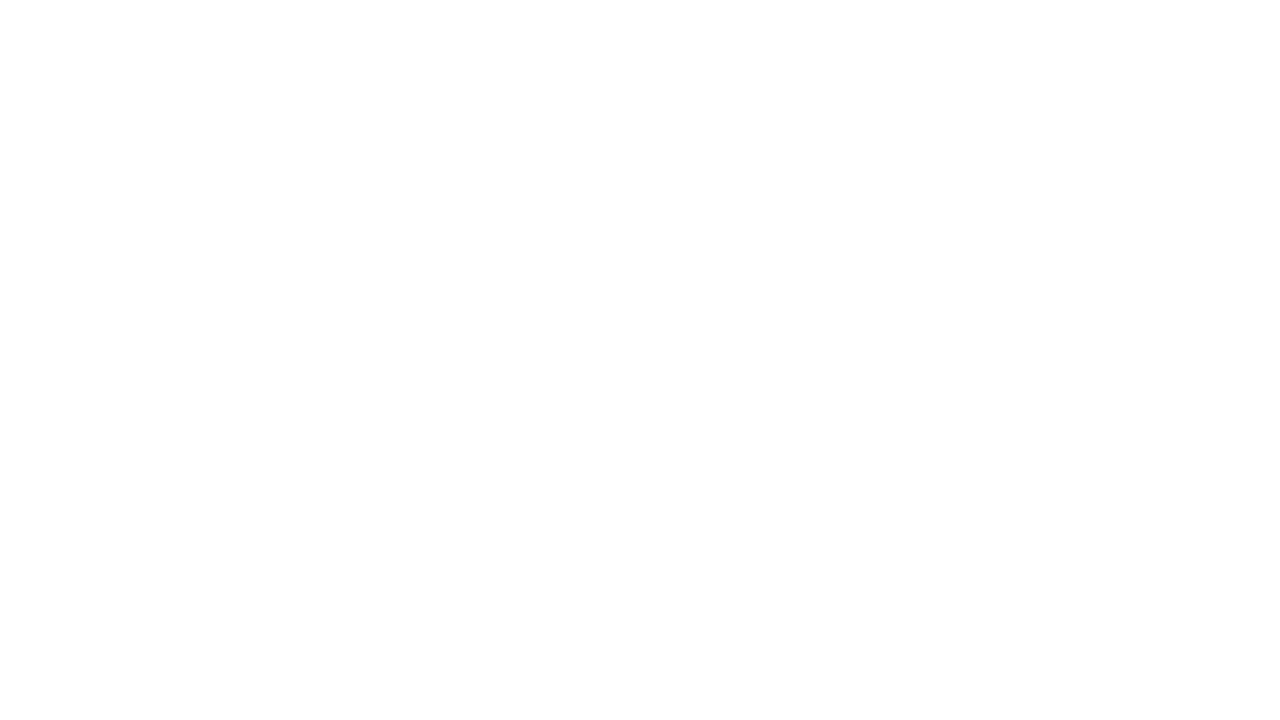

Verified body element is present after quitting
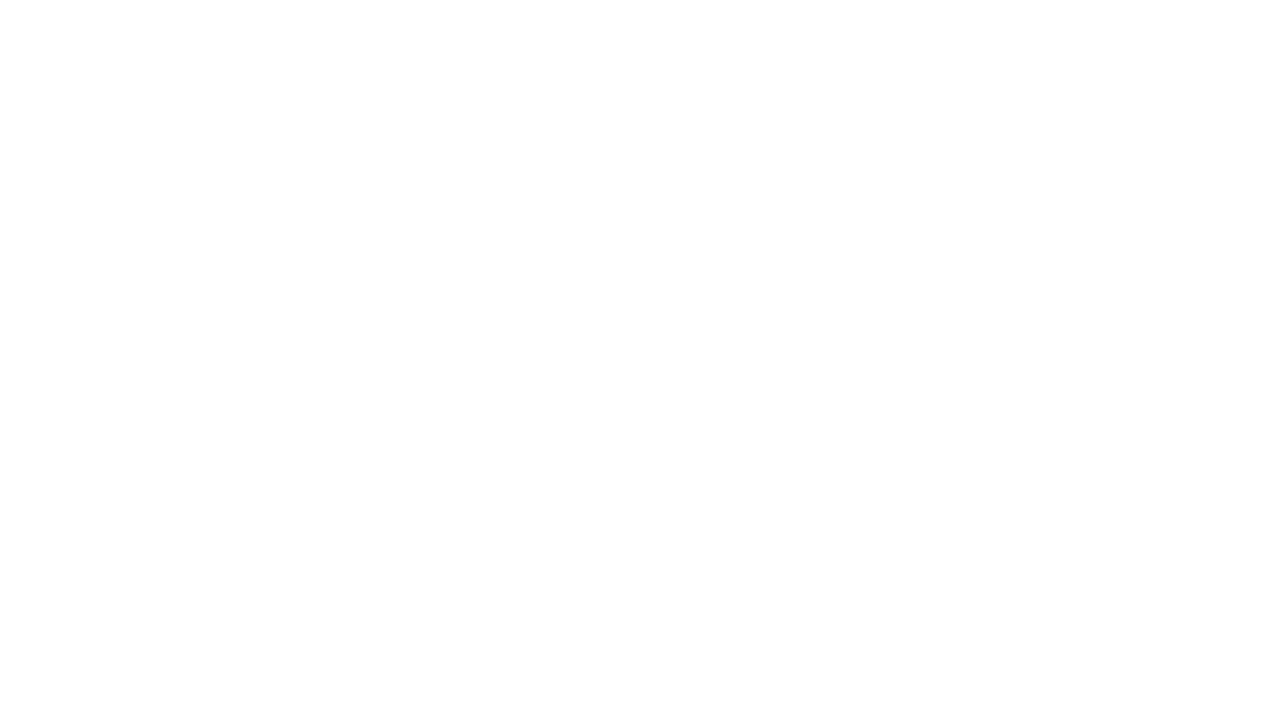

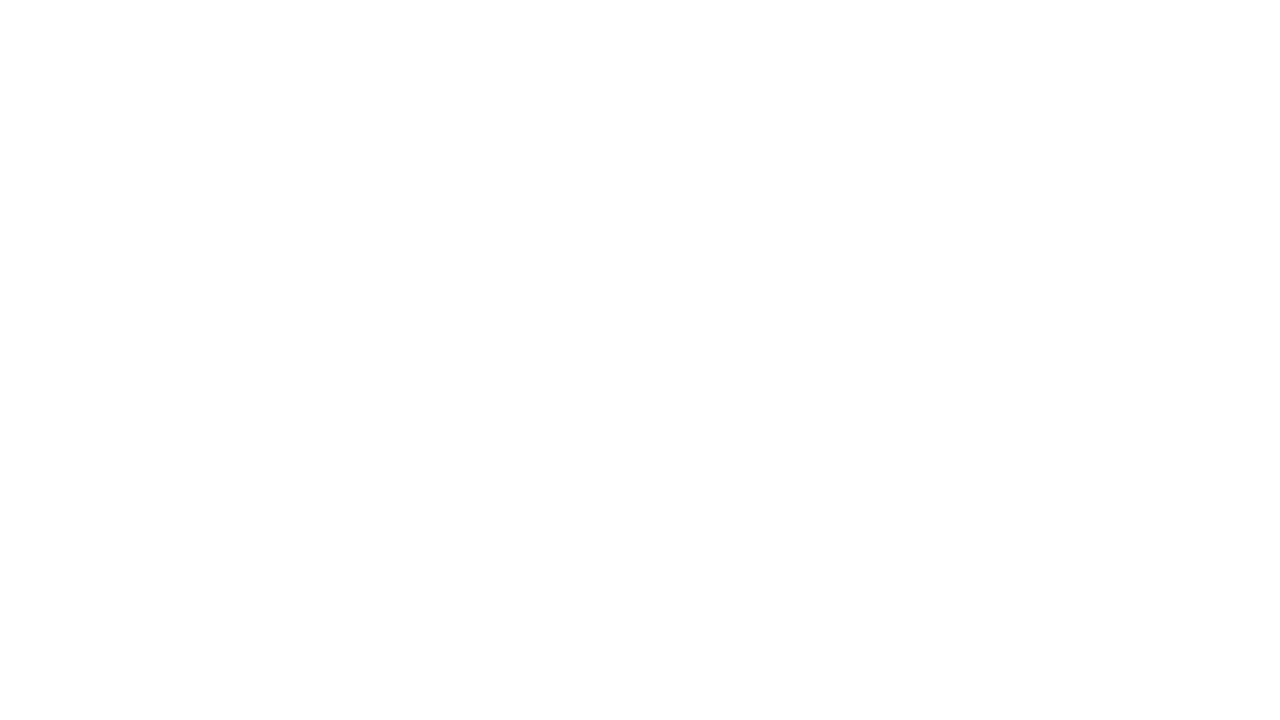